Tests mouse actions on a demo page using chained actions - performs double-click, right-click, and regular click on different buttons

Starting URL: https://demoqa.com/buttons

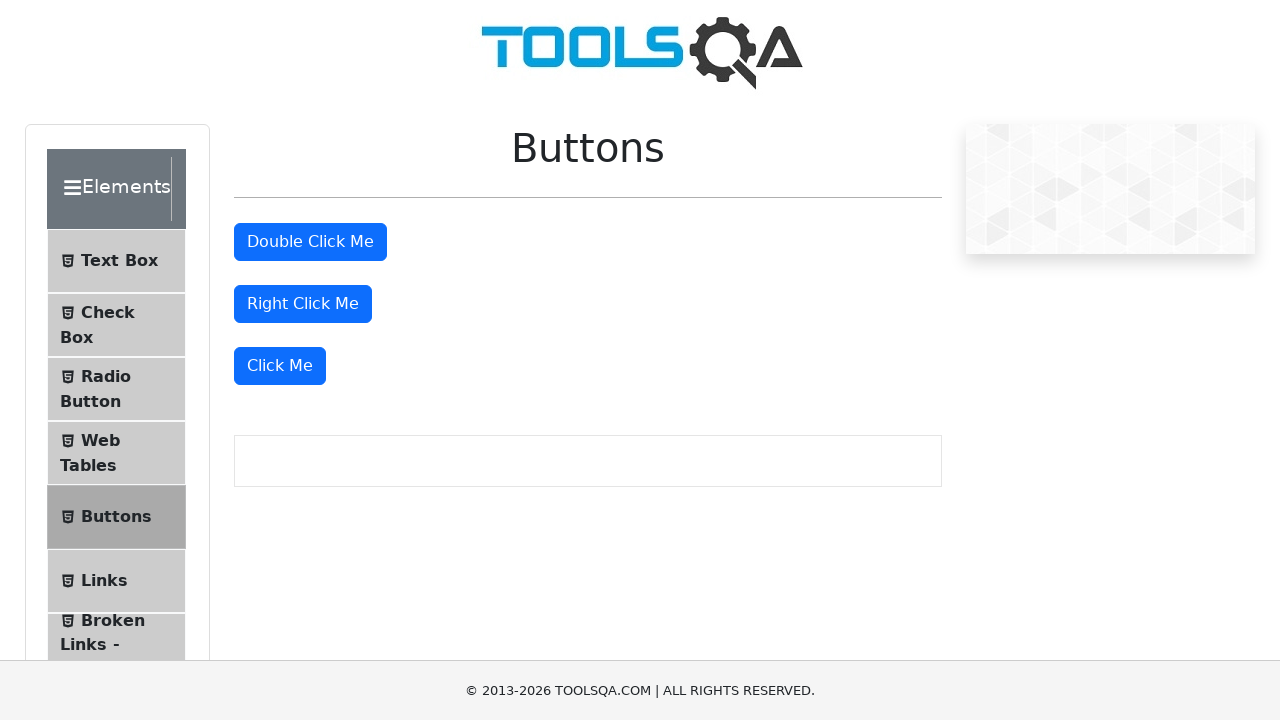

Double-clicked the double click button at (310, 242) on #doubleClickBtn
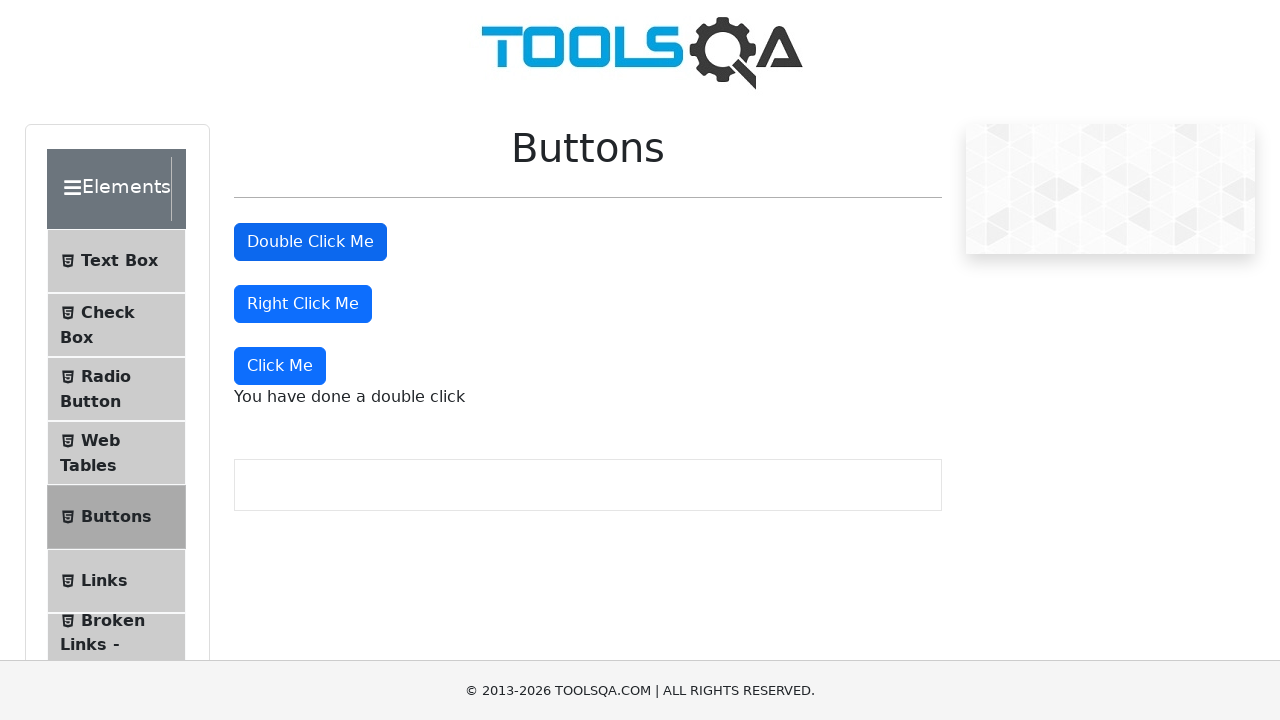

Right-clicked the right click button at (303, 304) on #rightClickBtn
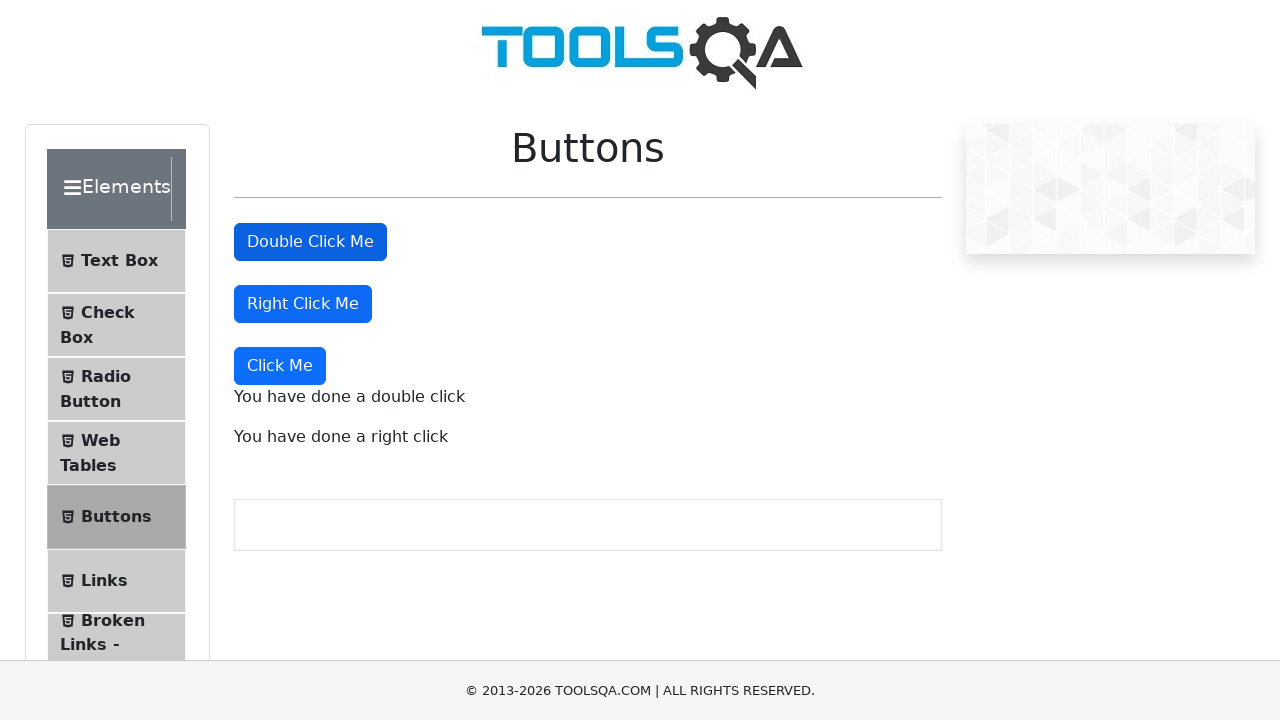

Clicked the 'Click Me' button at (280, 366) on xpath=//button[.='Click Me']
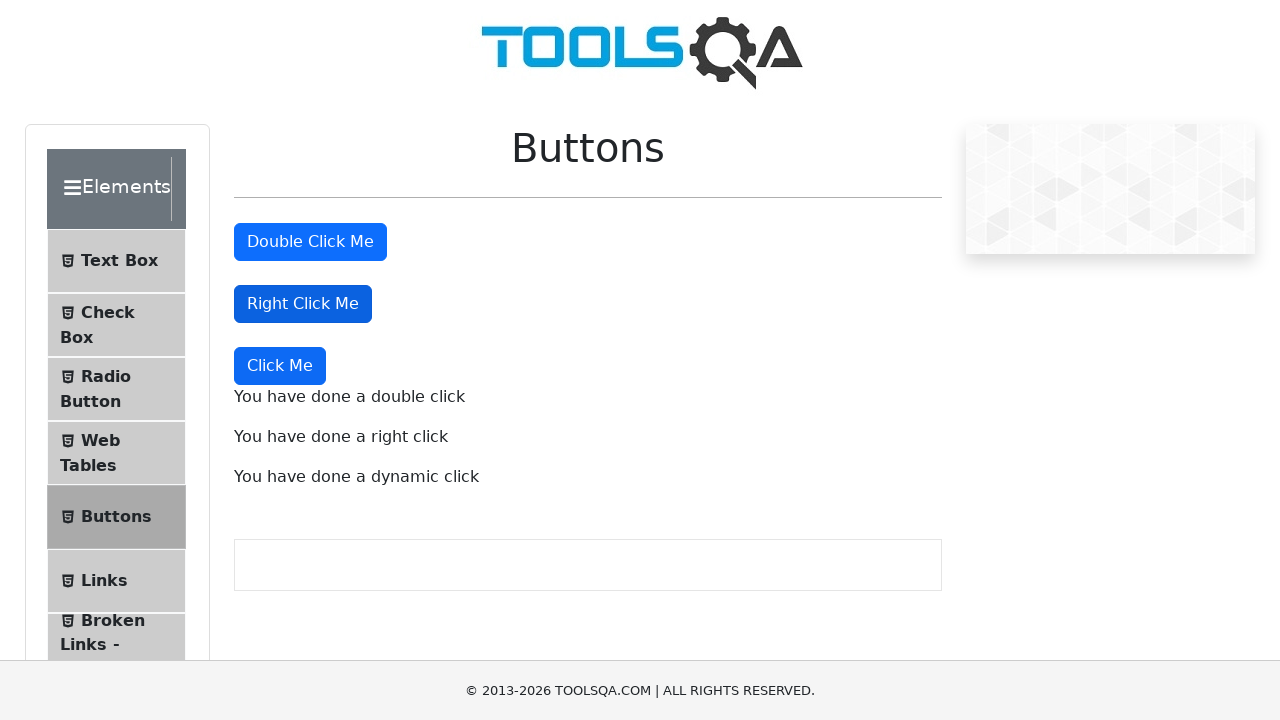

Double-click result message appeared
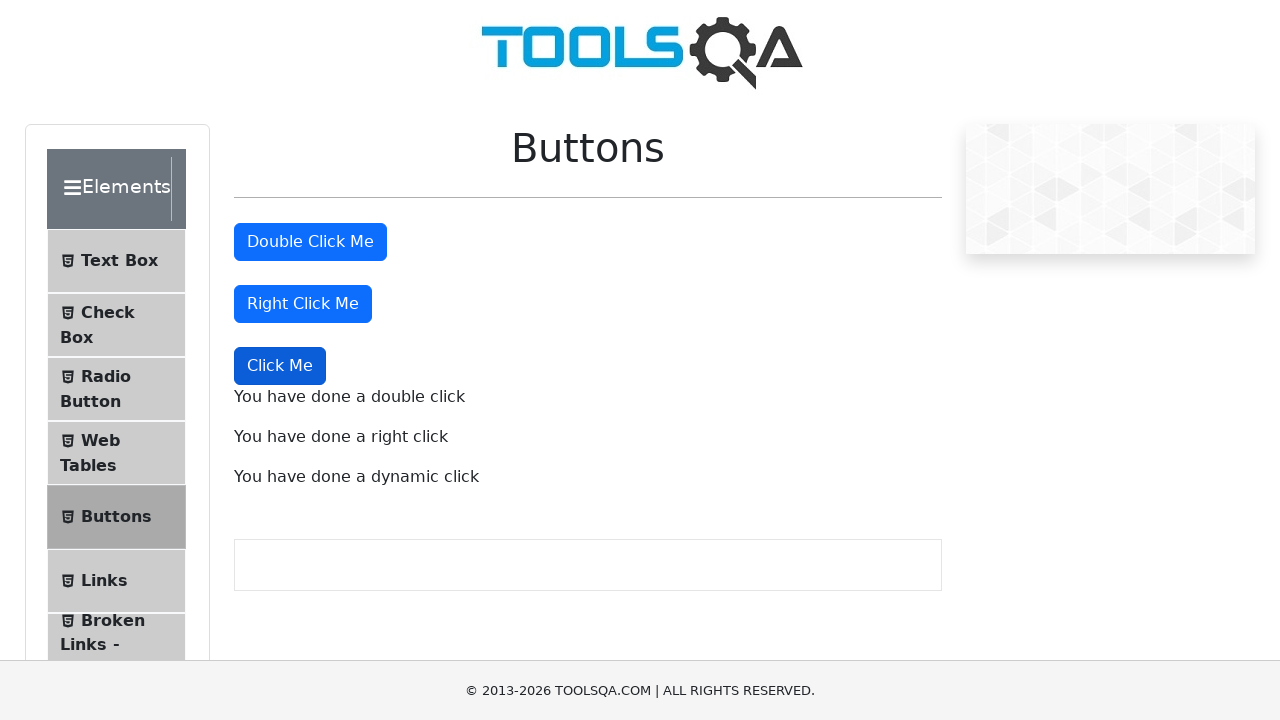

Right-click result message appeared
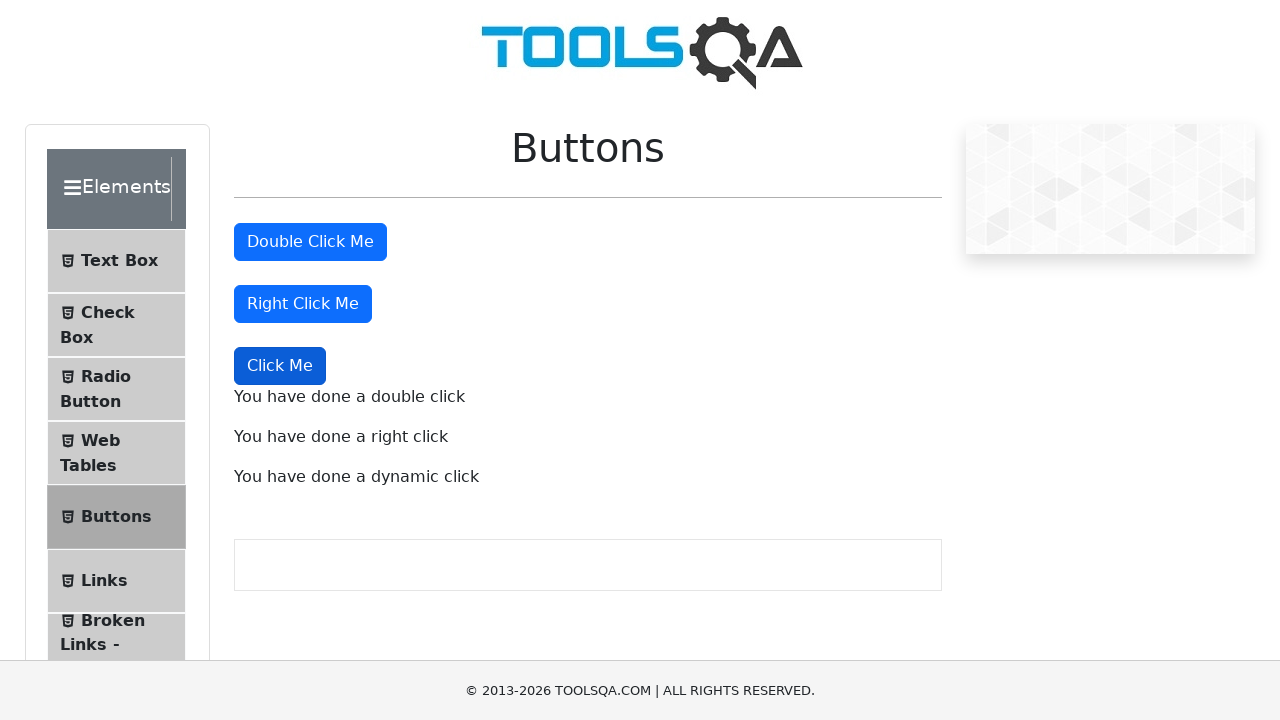

Click result message appeared
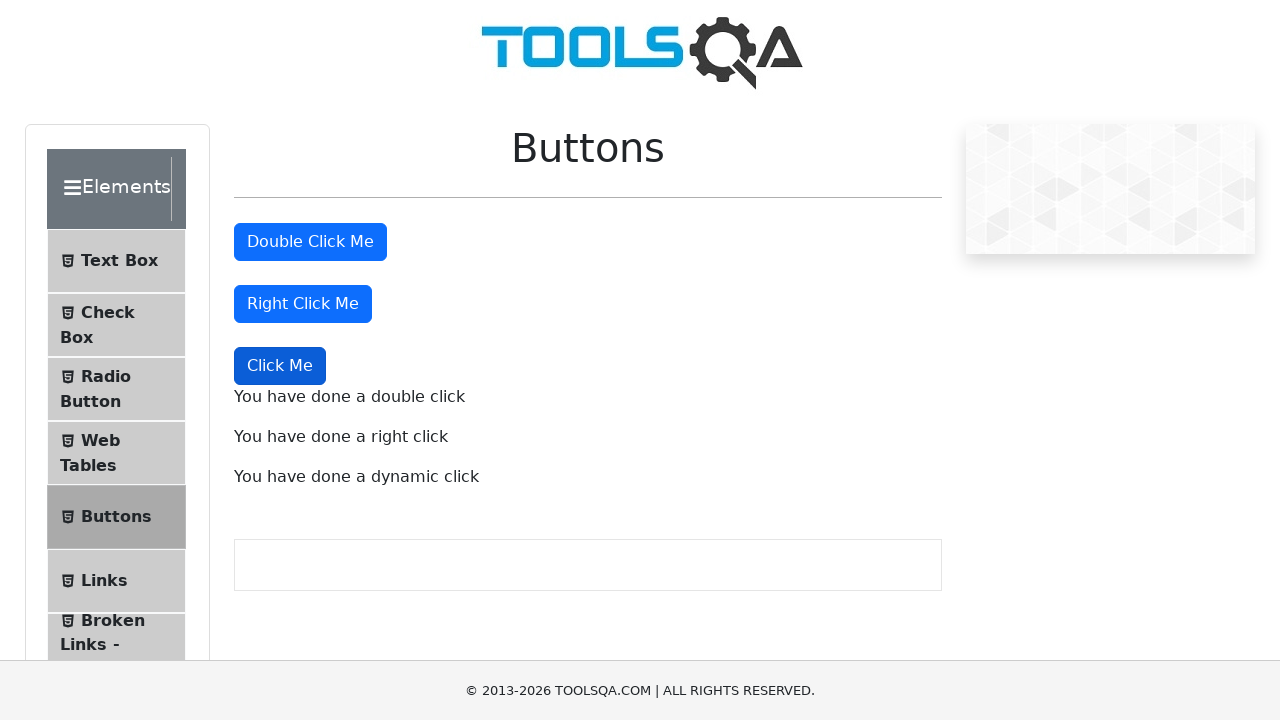

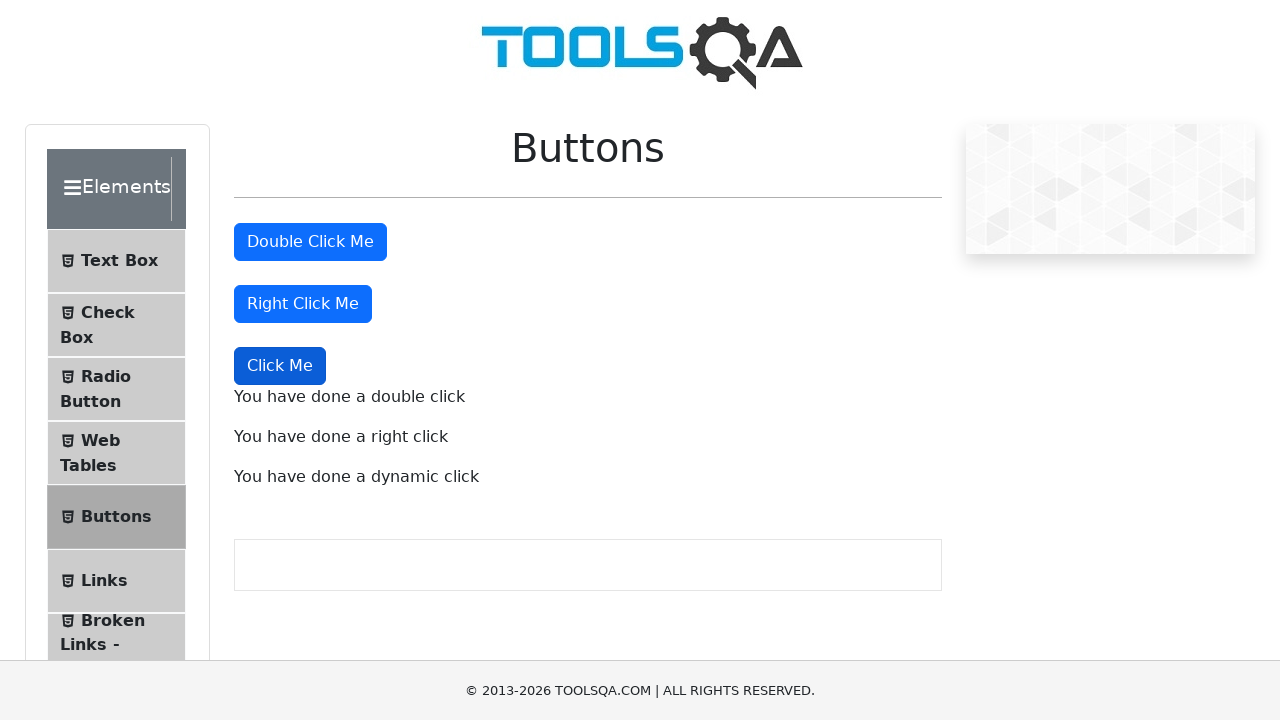